Tests drag and drop functionality on jQuery UI demo page by dragging an element and verifying the drop action completed successfully

Starting URL: https://jqueryui.com/droppable/

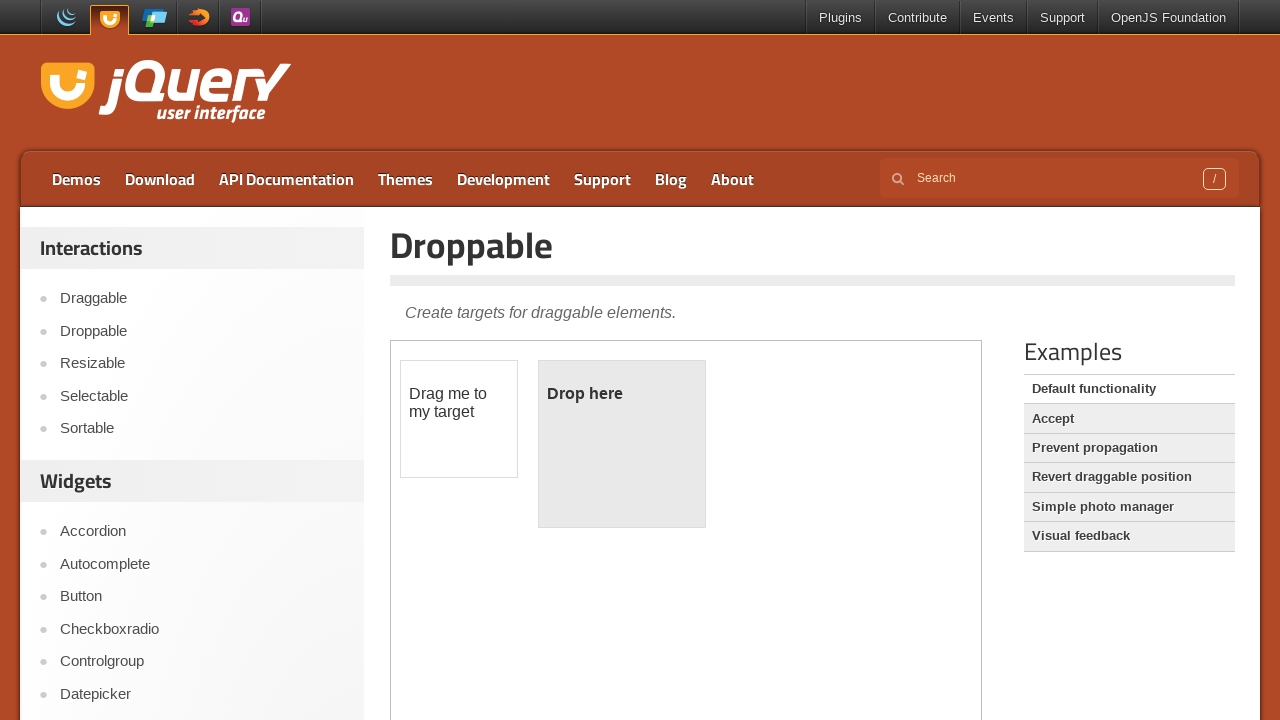

Located the iframe containing the drag and drop demo
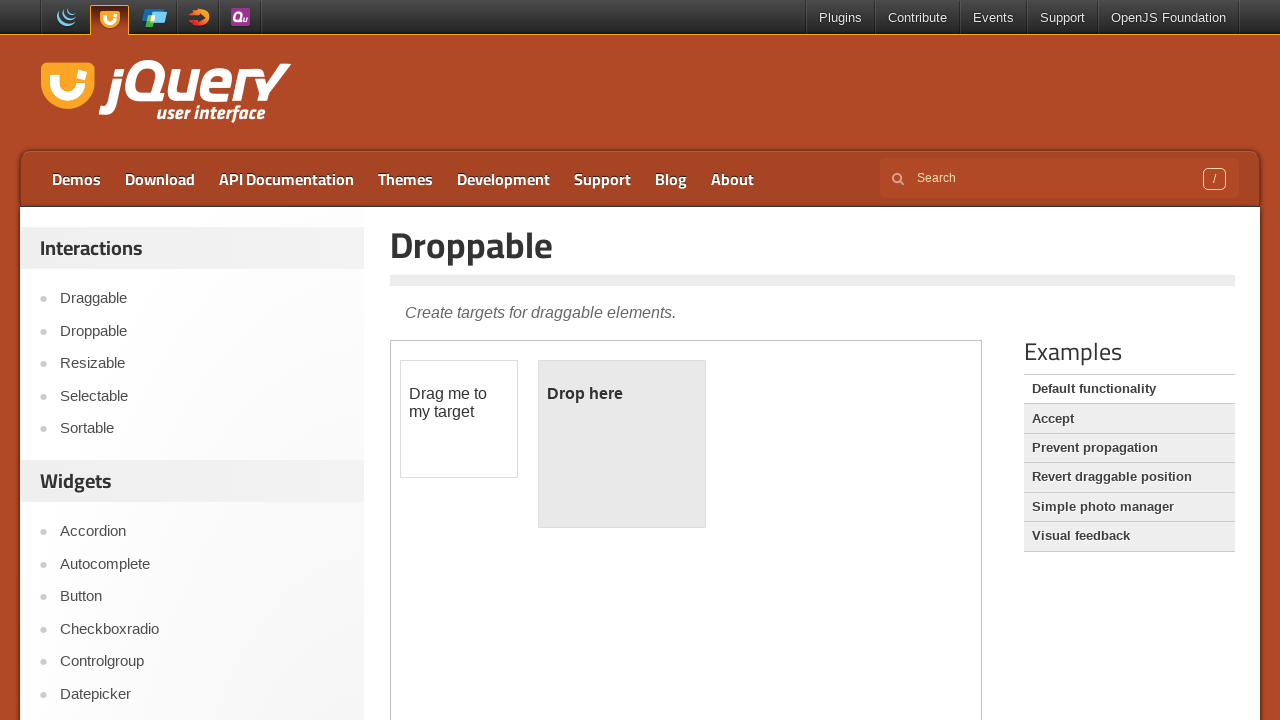

Located the draggable element
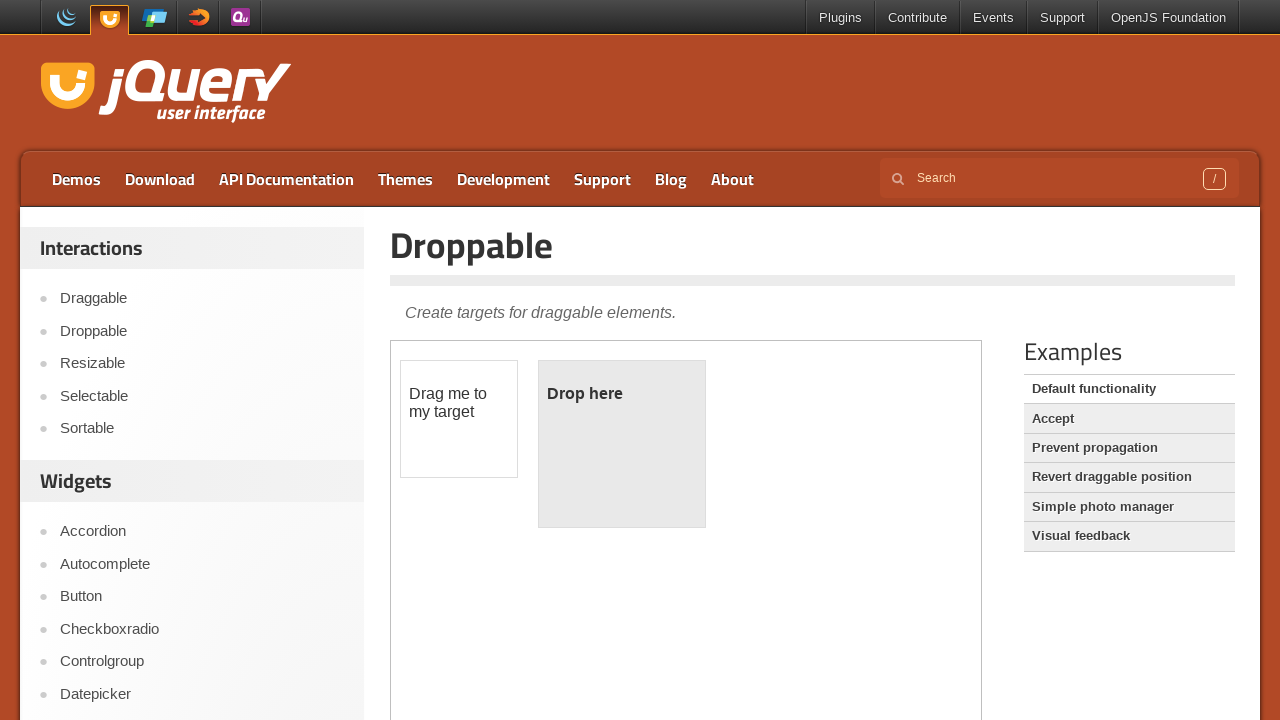

Located the droppable element
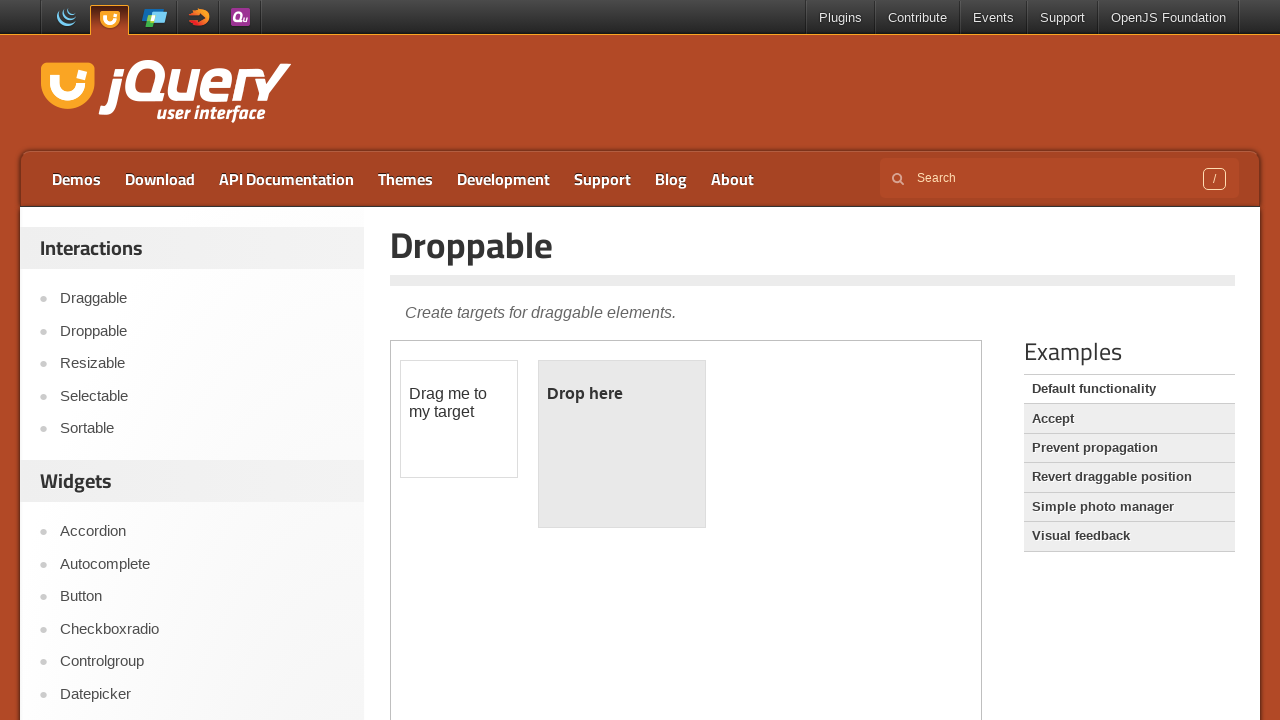

Dragged the draggable element to the droppable element at (622, 444)
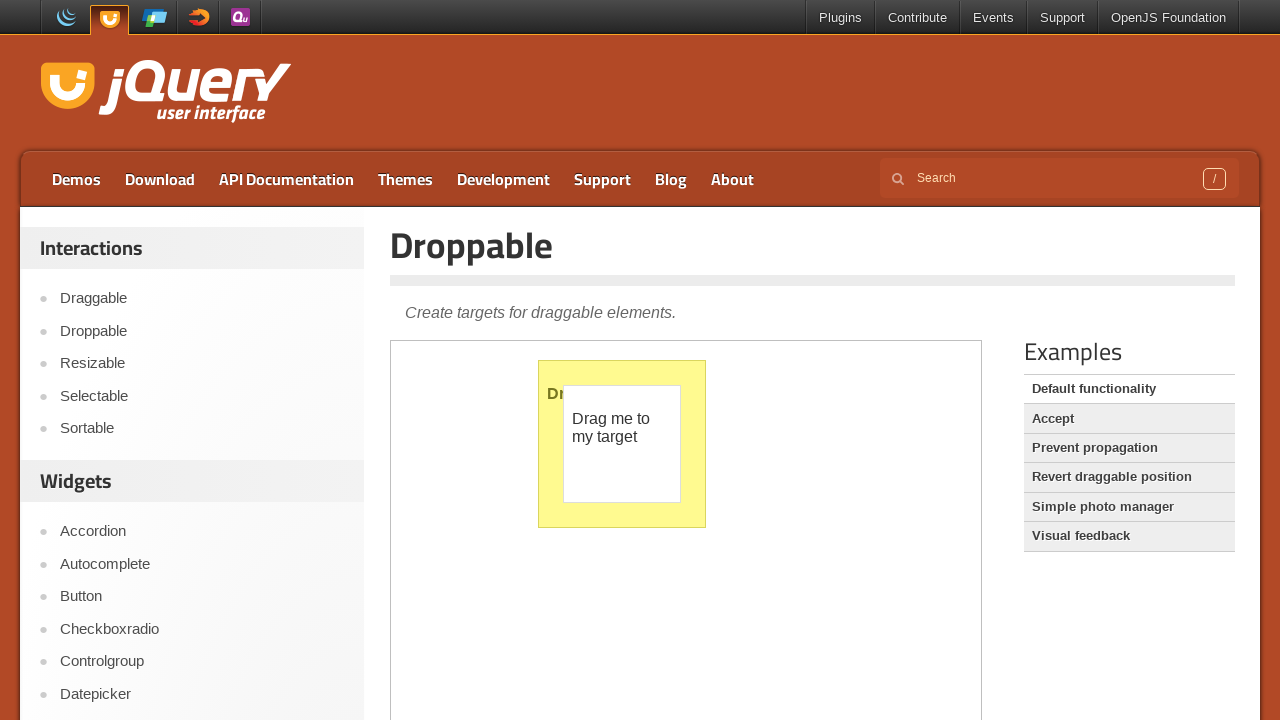

Verified that the drop action completed successfully - 'Dropped!' text appeared
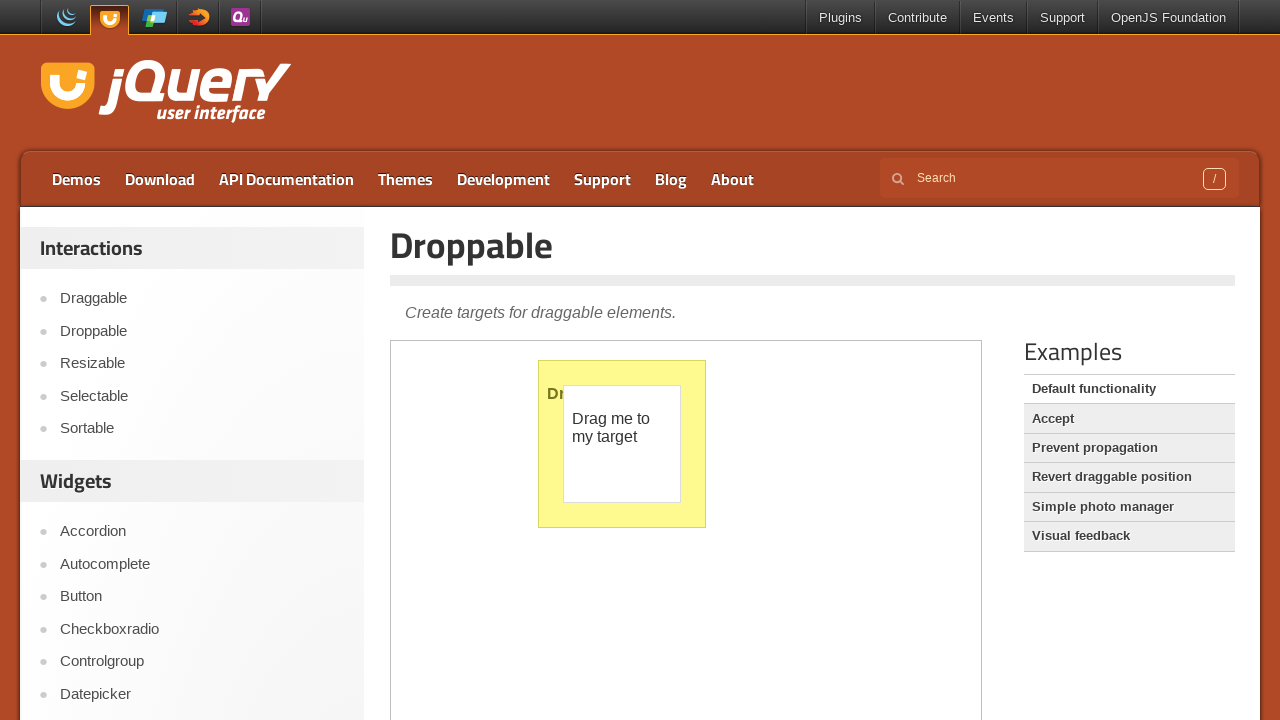

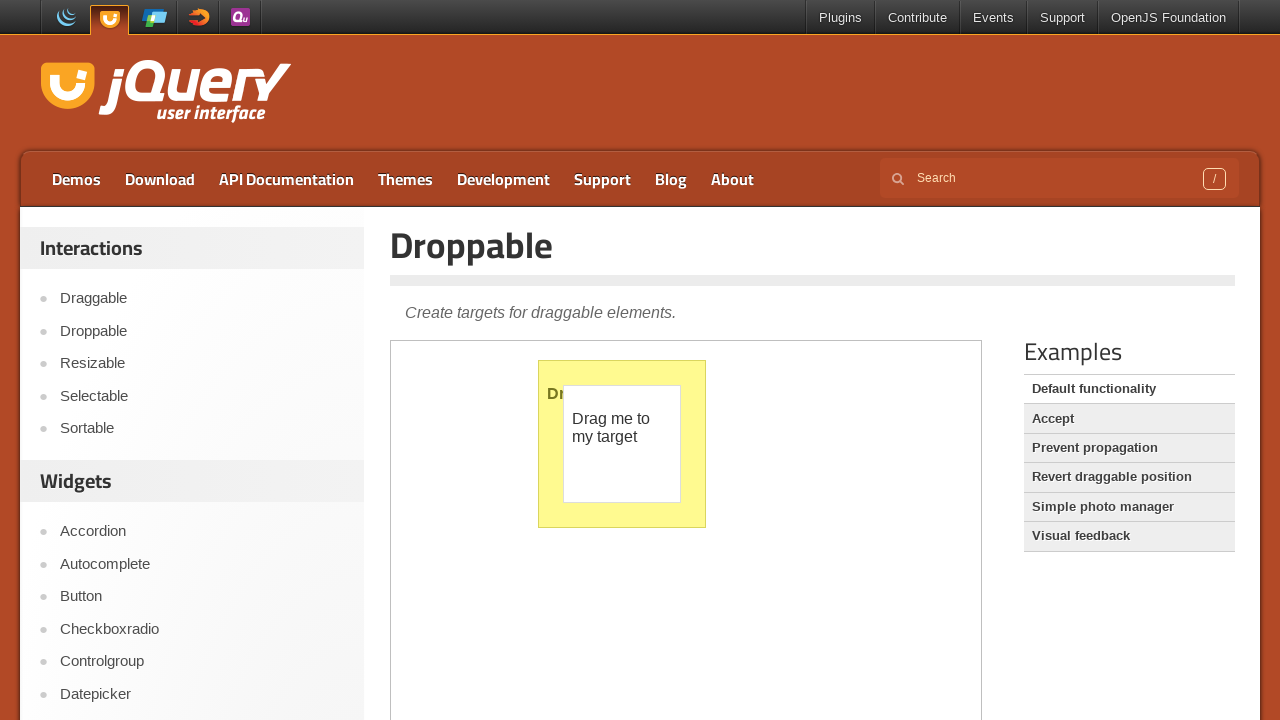